Tests drag and drop functionality by dragging an element to a drop zone, then dragging it back to the original position

Starting URL: https://grotechminds.com/drag-and-drop/

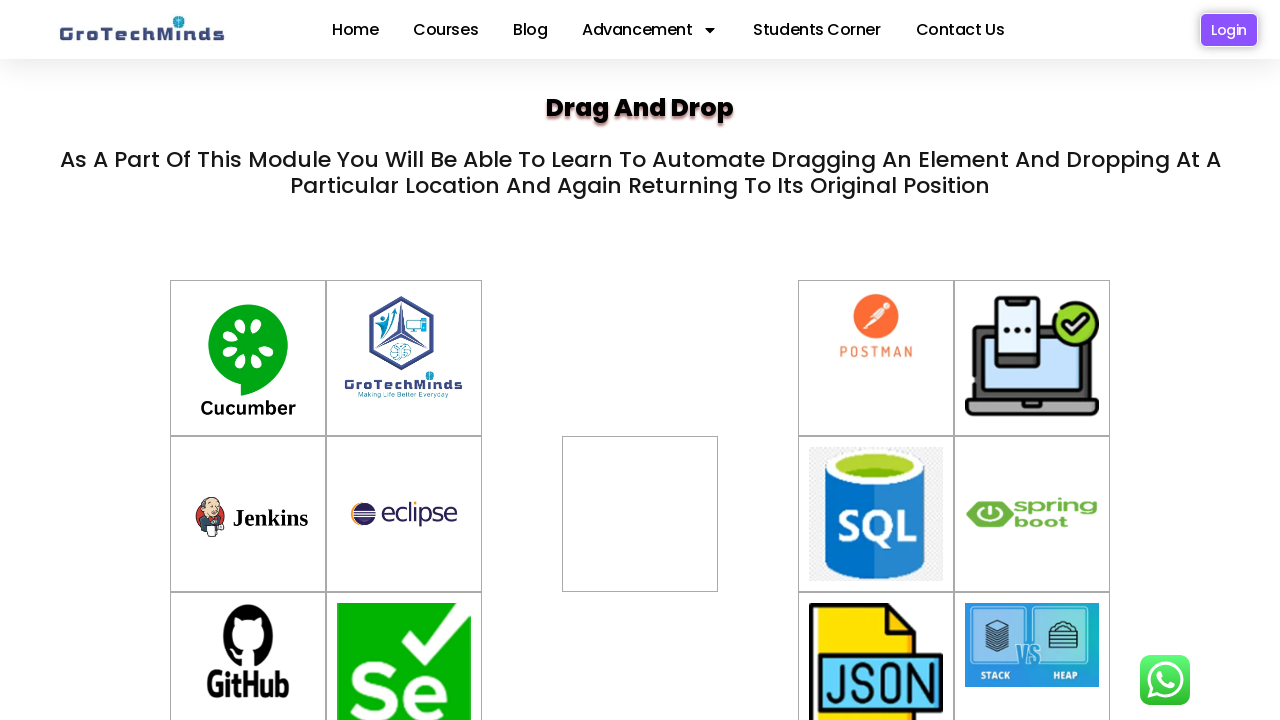

Waited for drag element container-6 to be visible
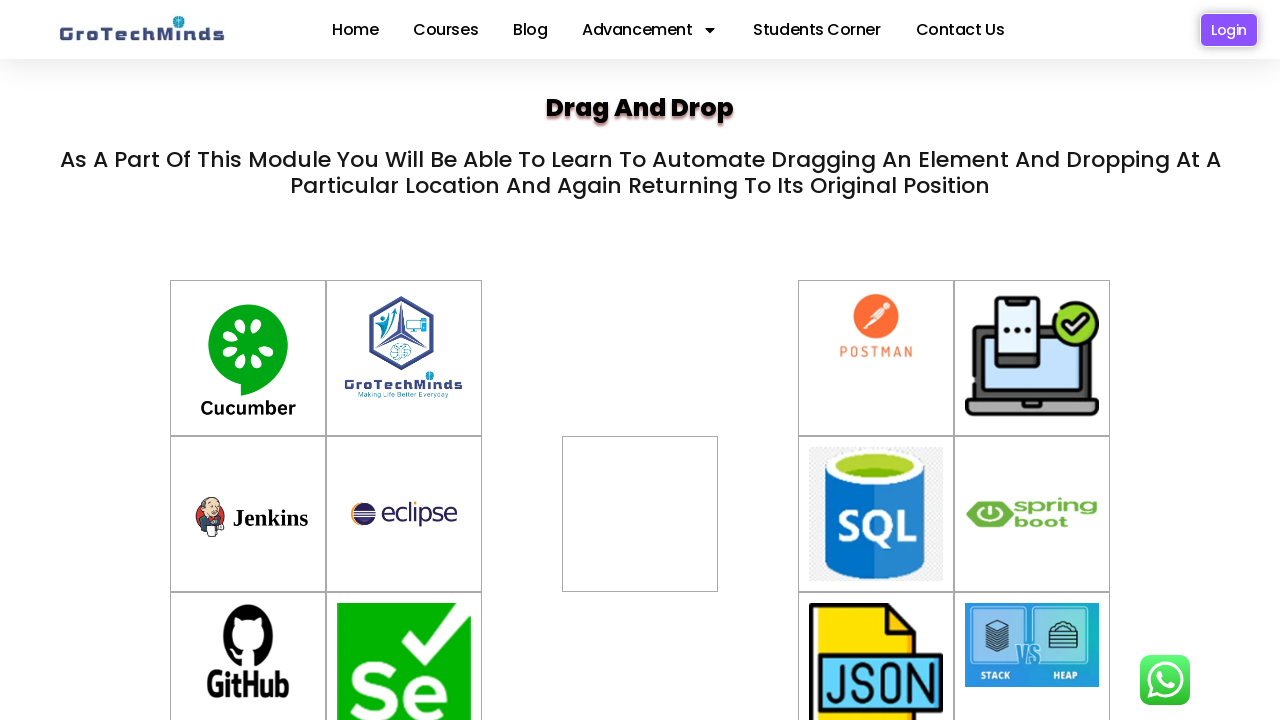

Waited for drop zone div2 to be visible
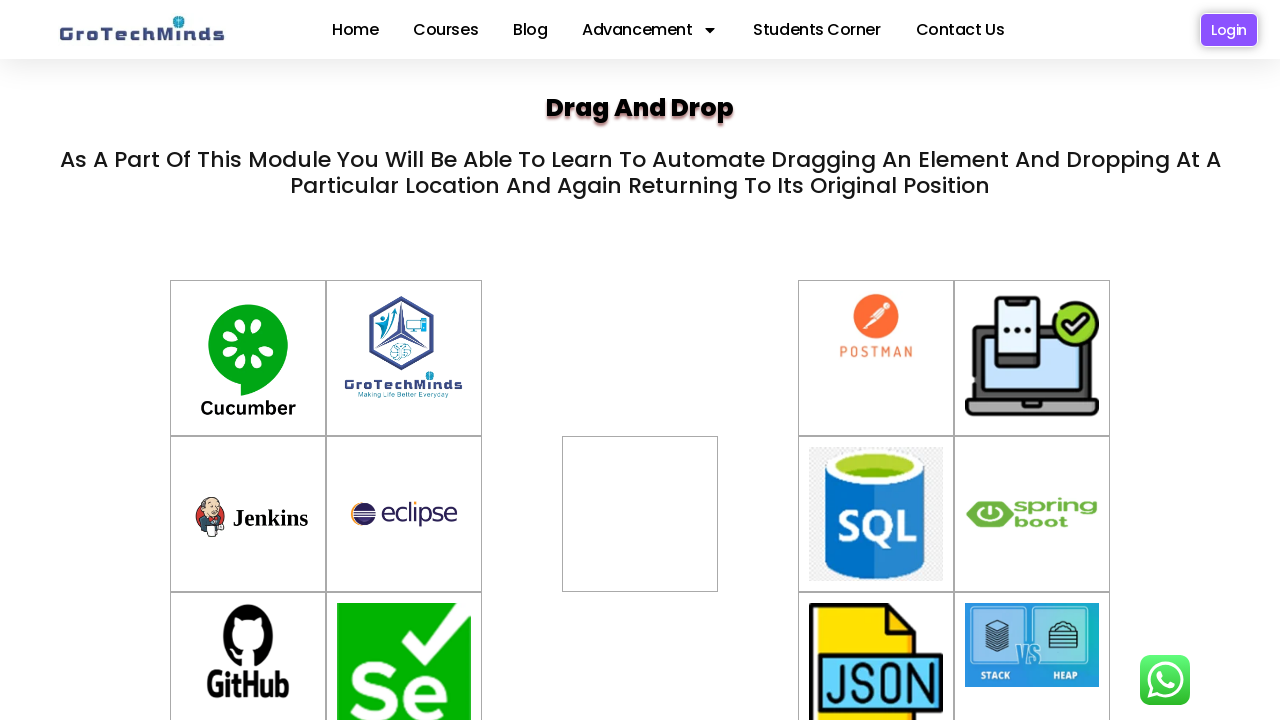

Located drag element with ID container-6
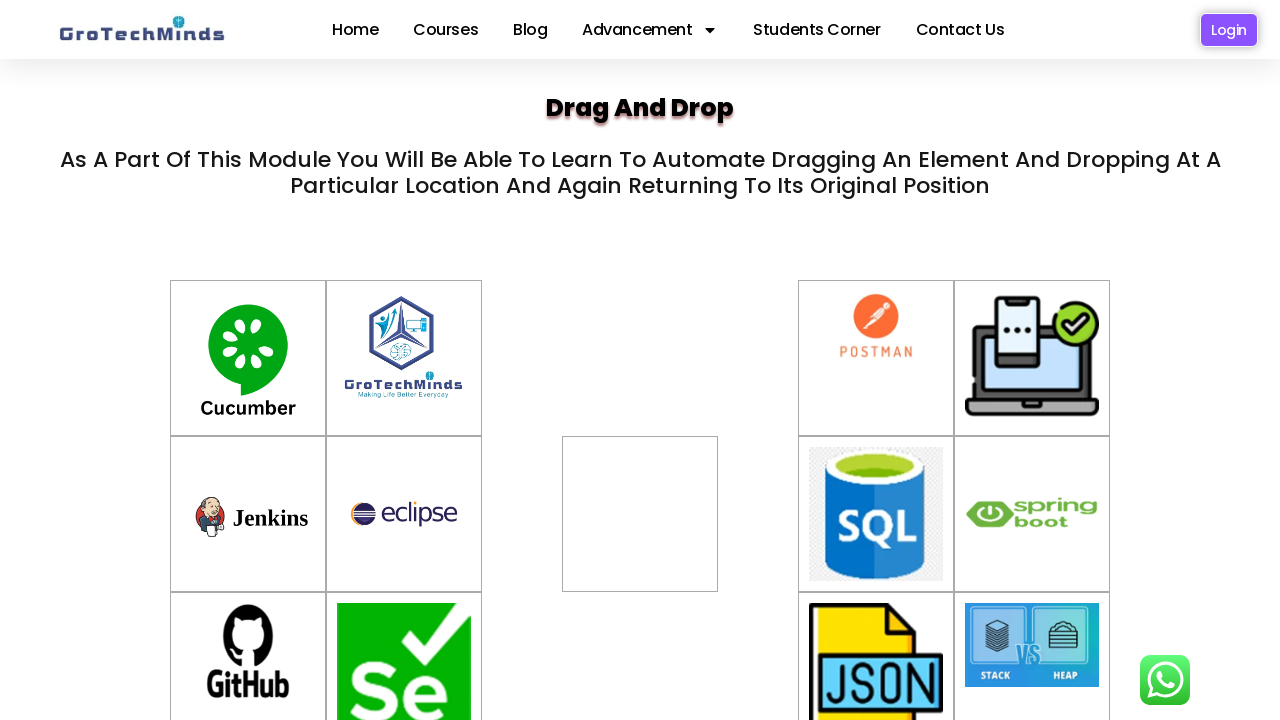

Located drop zone with ID div2
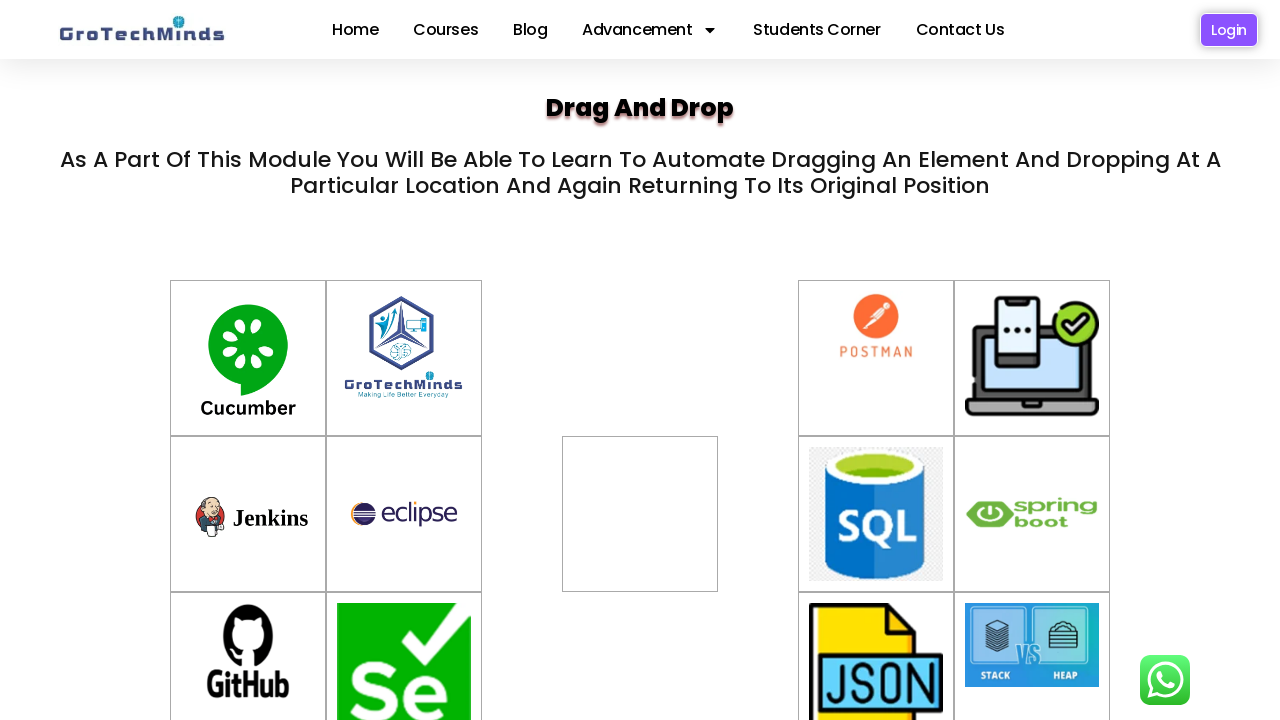

Dragged element from container-6 to drop zone div2 at (640, 514)
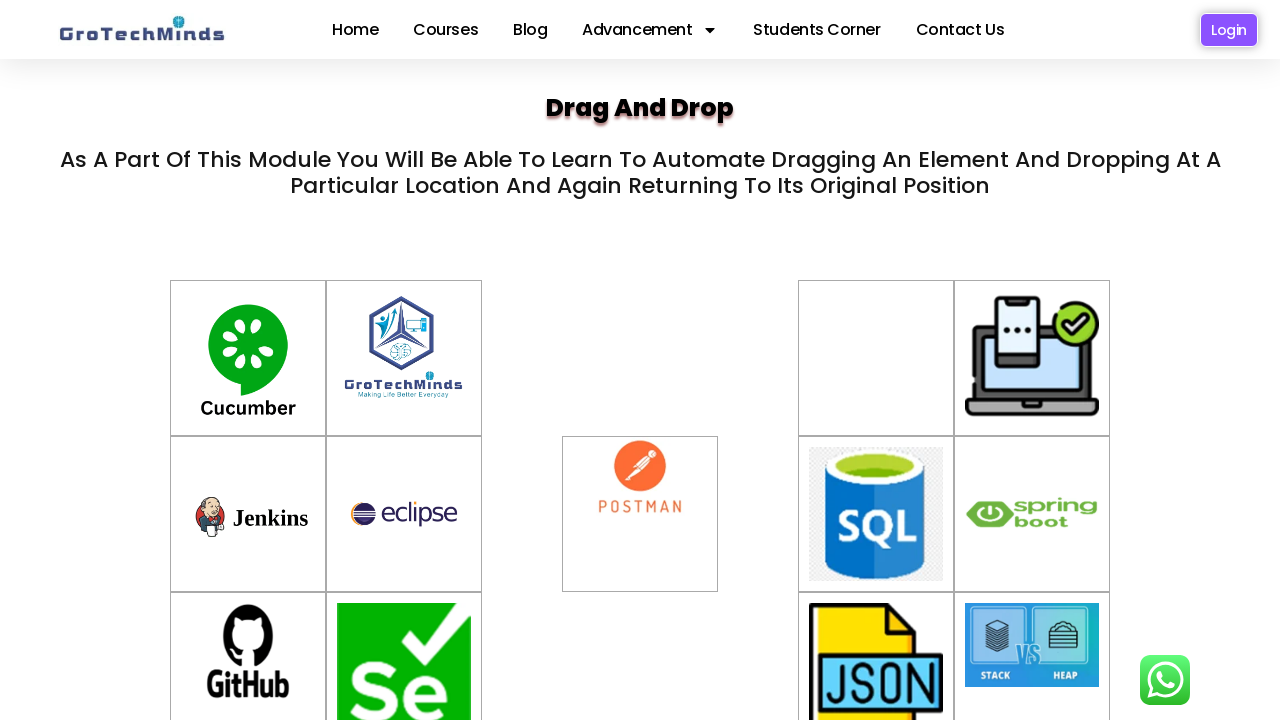

Waited 1 second for drag and drop action to complete
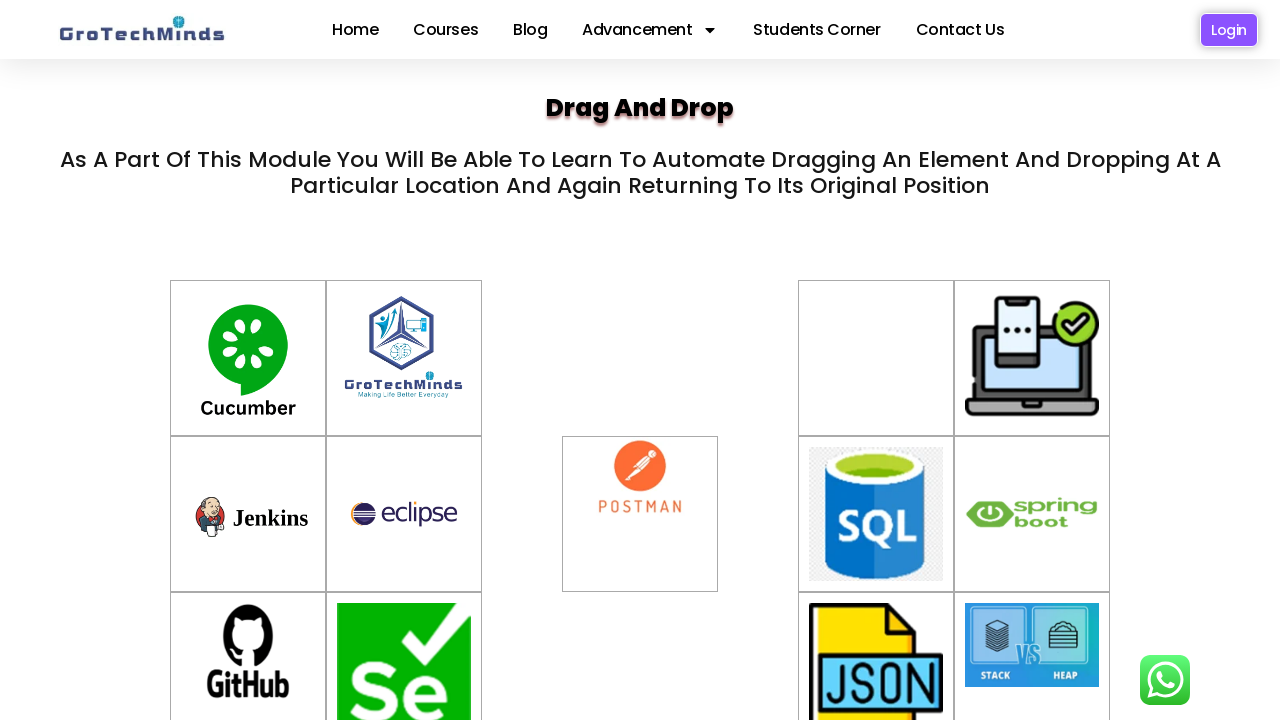

Dragged element back from div2 to original position container-6 at (876, 358)
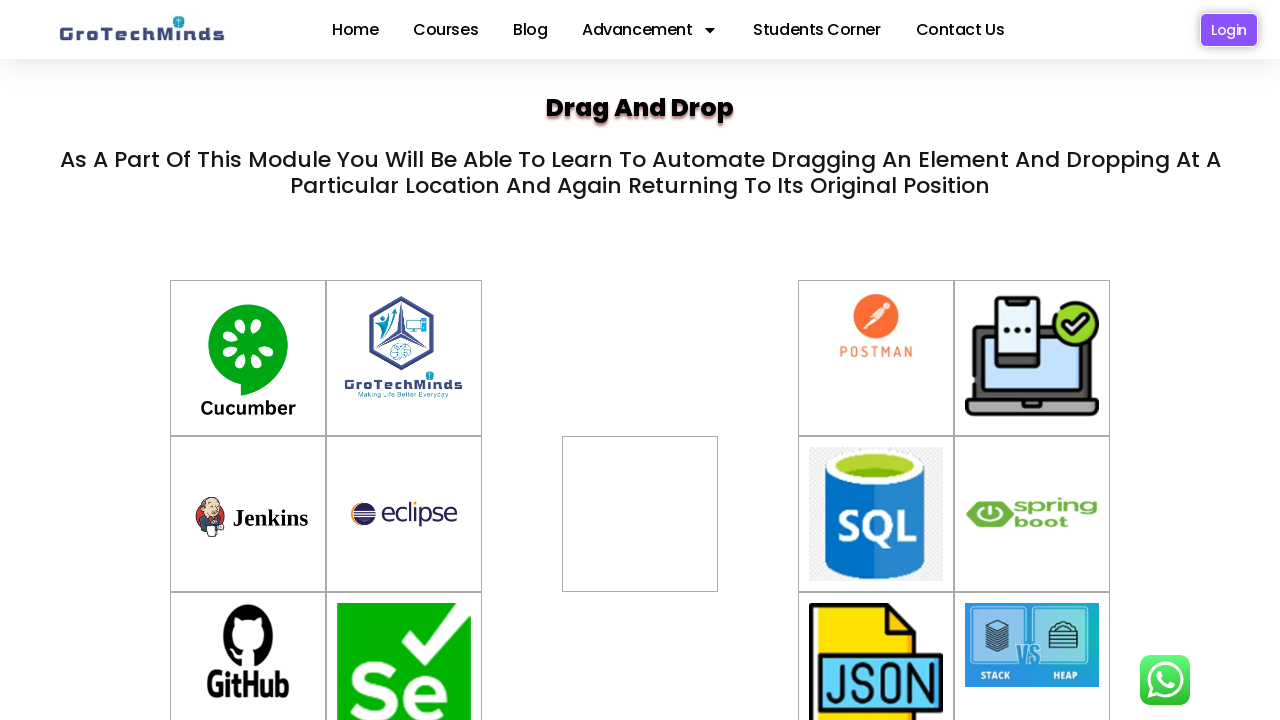

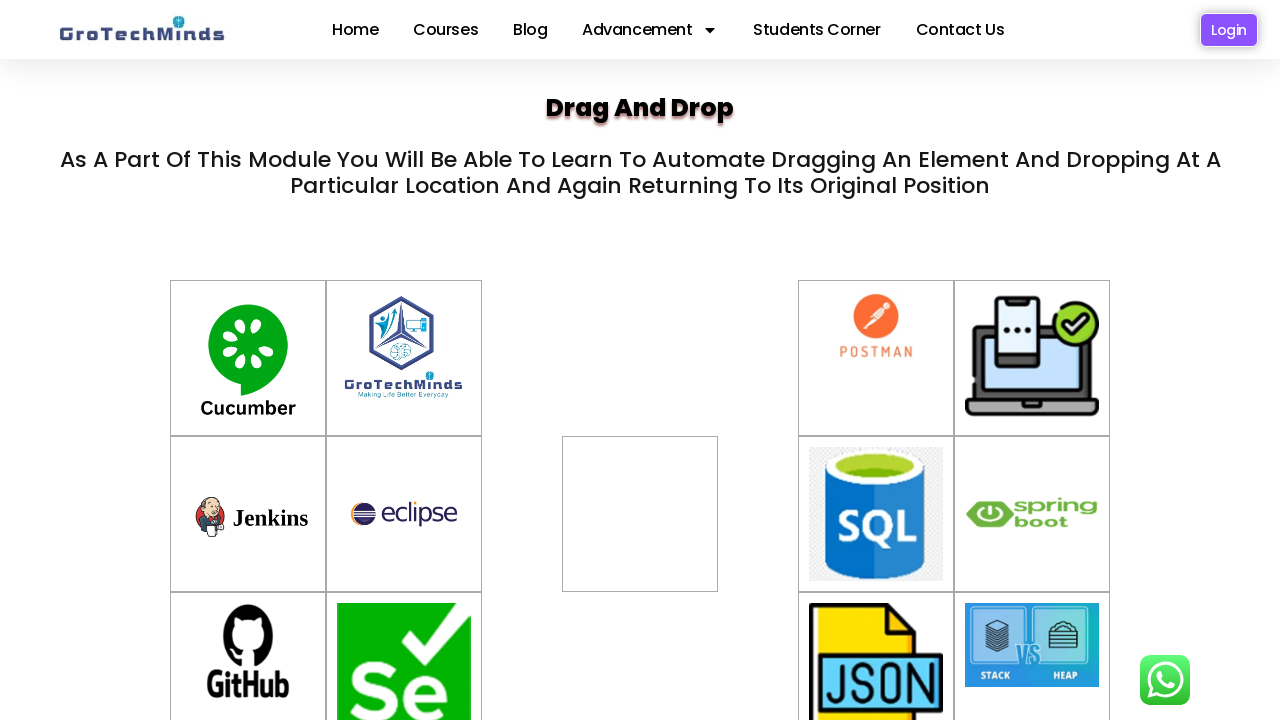